Types "Hello world!" into a text field and validates the input was entered correctly

Starting URL: https://antoniotrindade.com.br/treinoautomacao/elementsweb.html

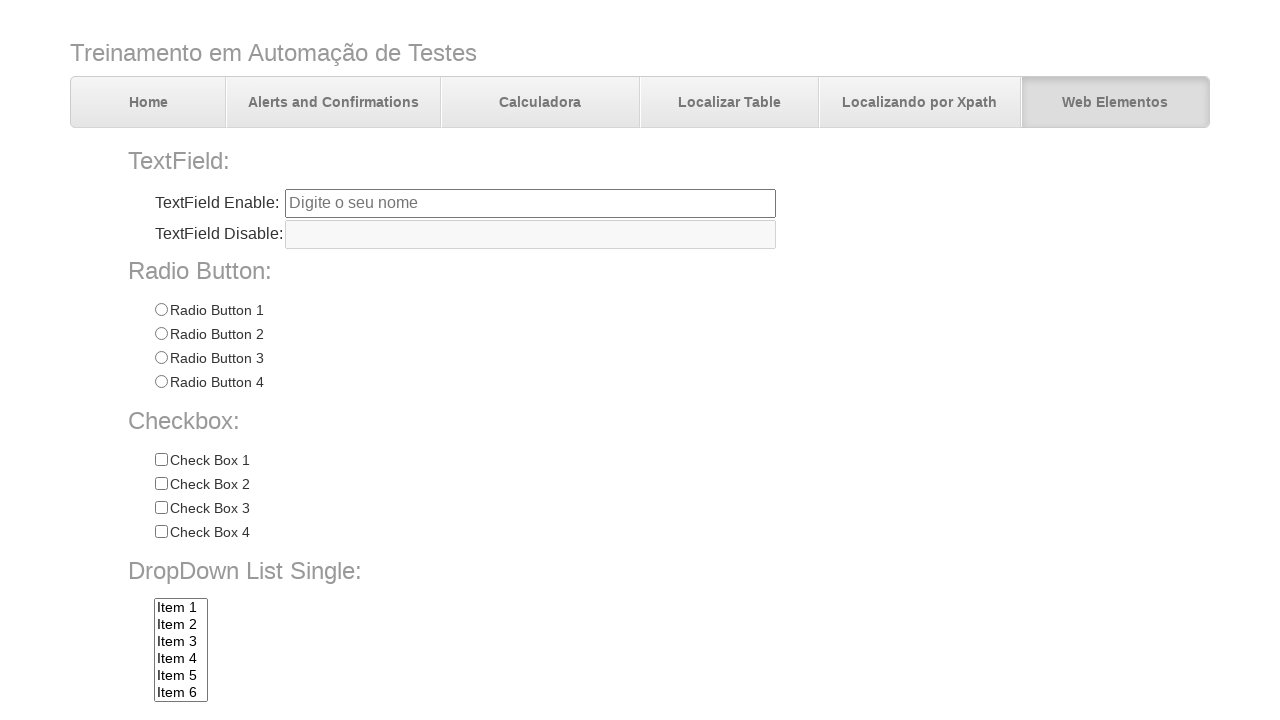

Navigated to test page
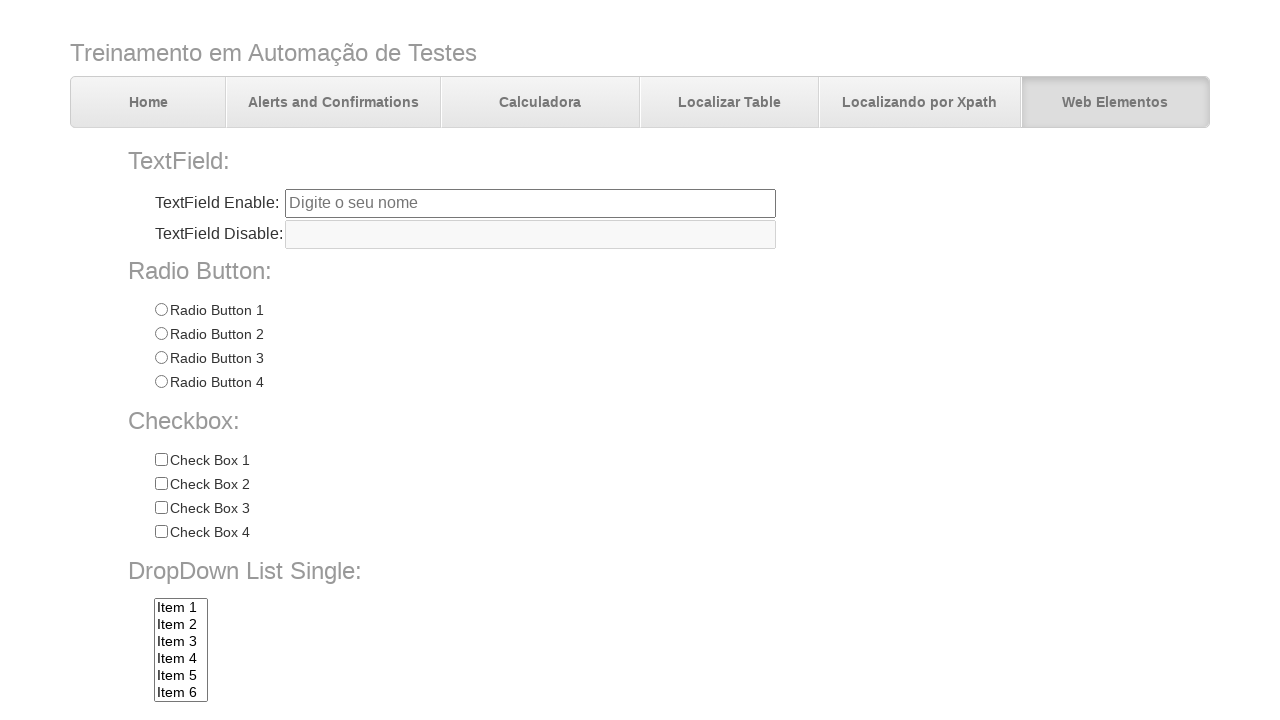

Typed 'Hello world!' into text field on input[name='txtbox1']
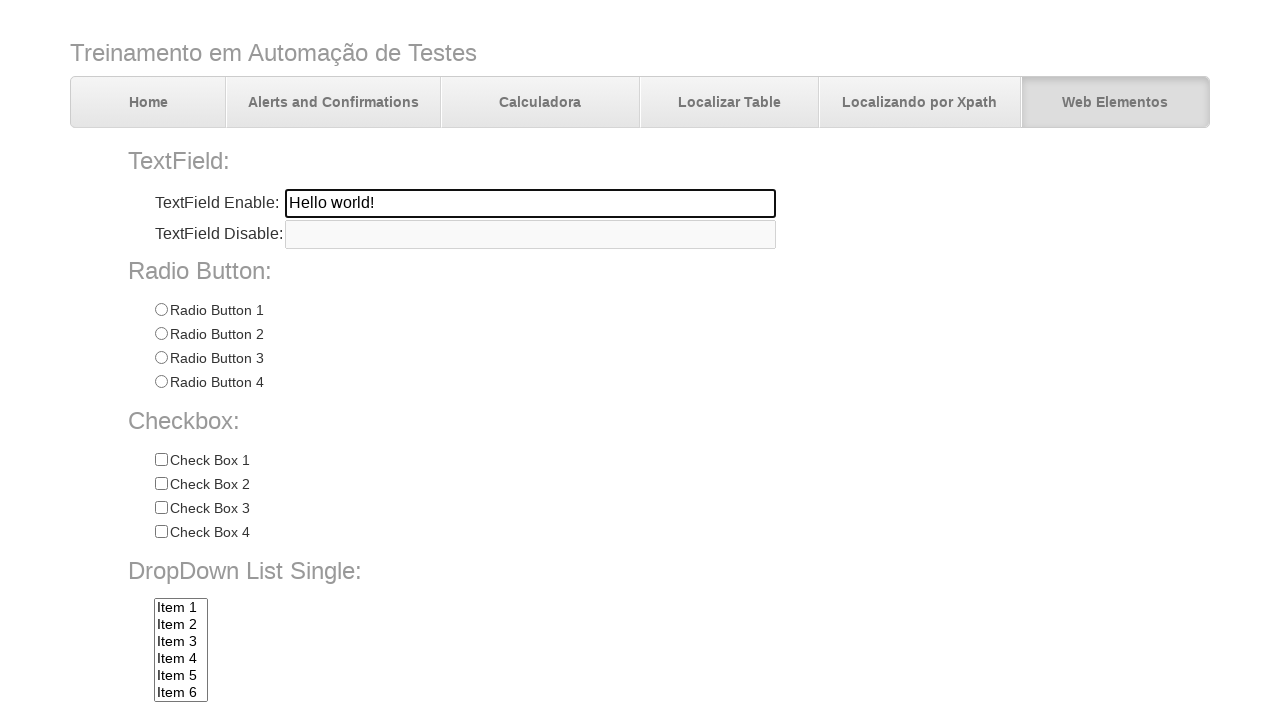

Validated that text field contains 'Hello world!' as expected
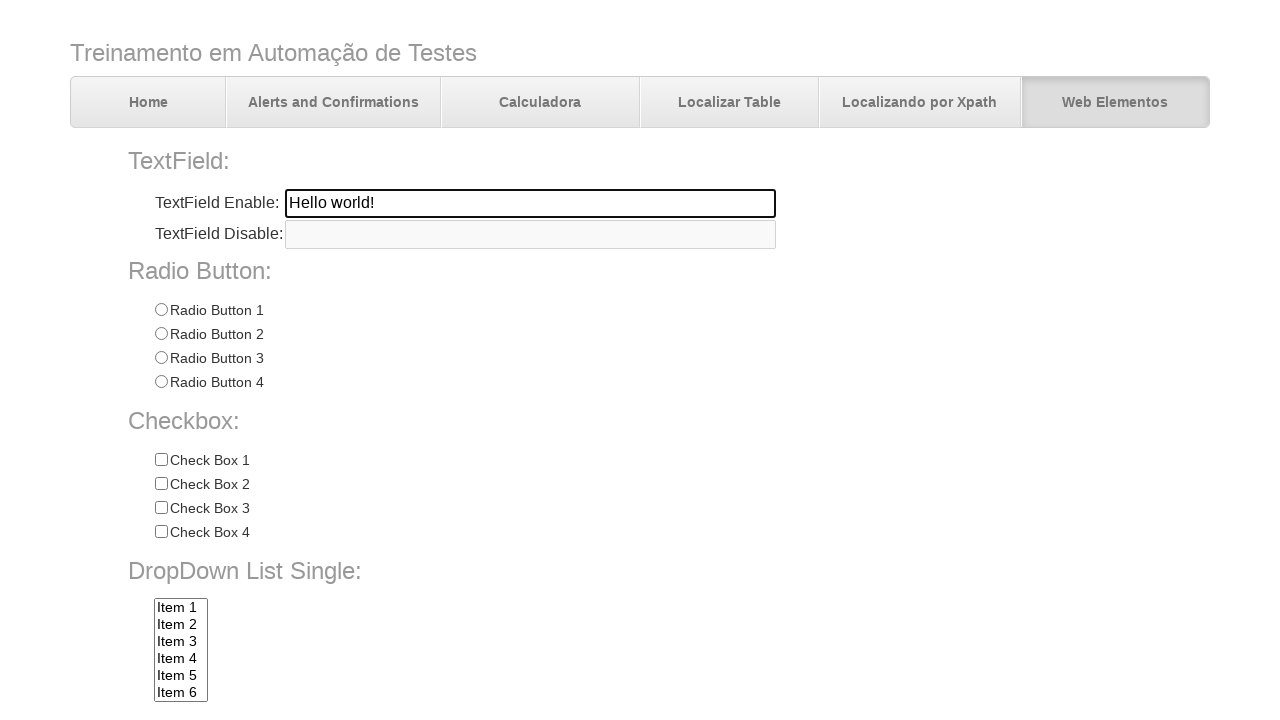

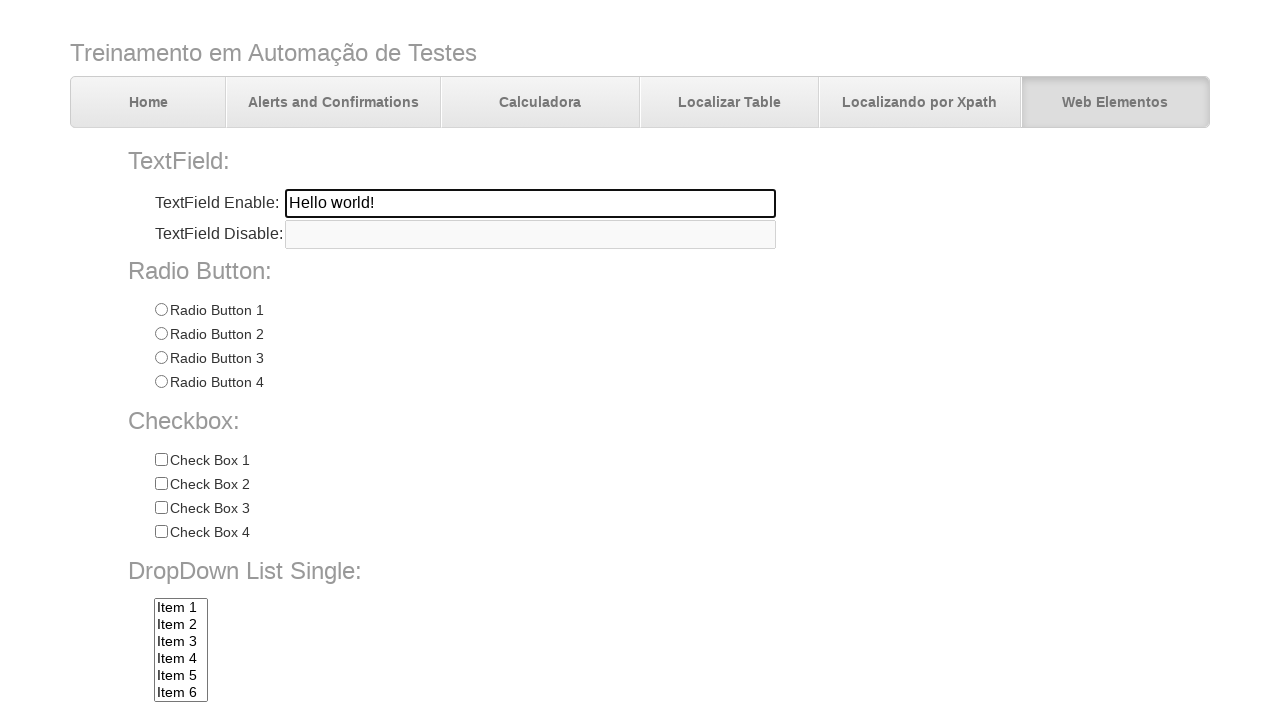